Tests checkbox interaction on a dropdown practice page by clicking a checkbox and verifying its selection state

Starting URL: https://rahulshettyacademy.com/dropdownsPractise/

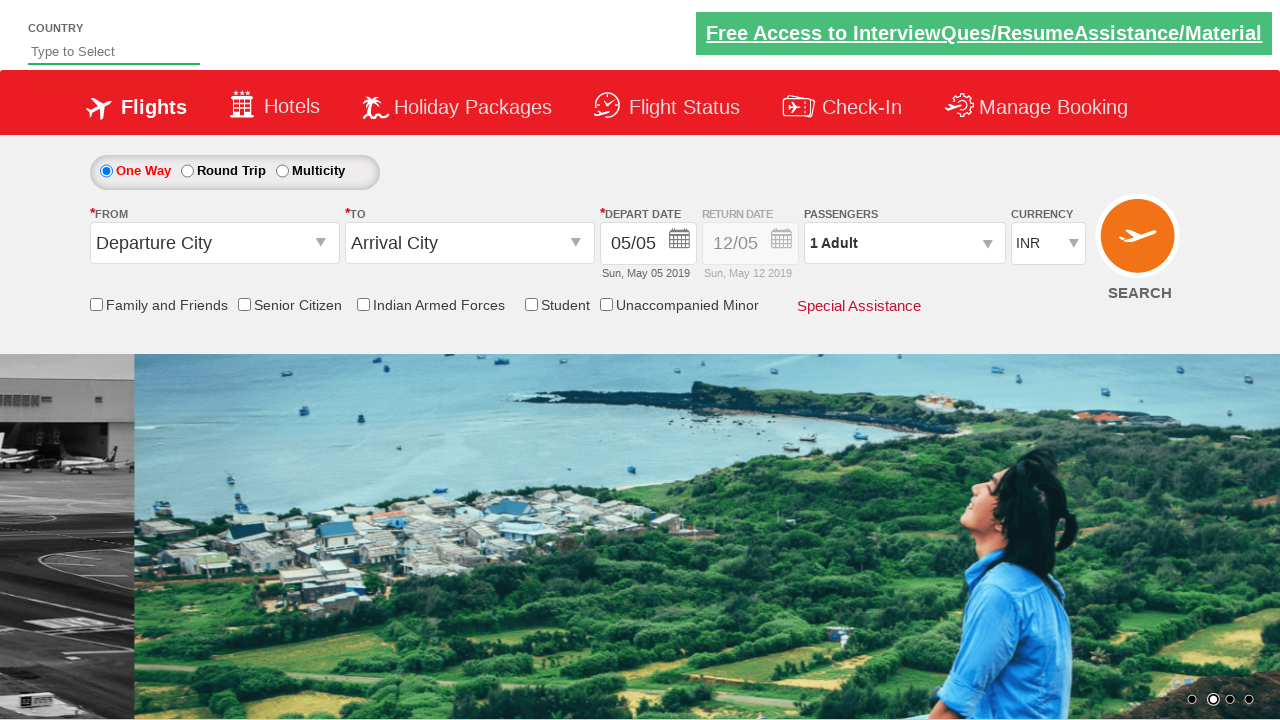

Clicked friends and family checkbox at (96, 304) on input[id='ctl00_mainContent_chk_friendsandfamily']
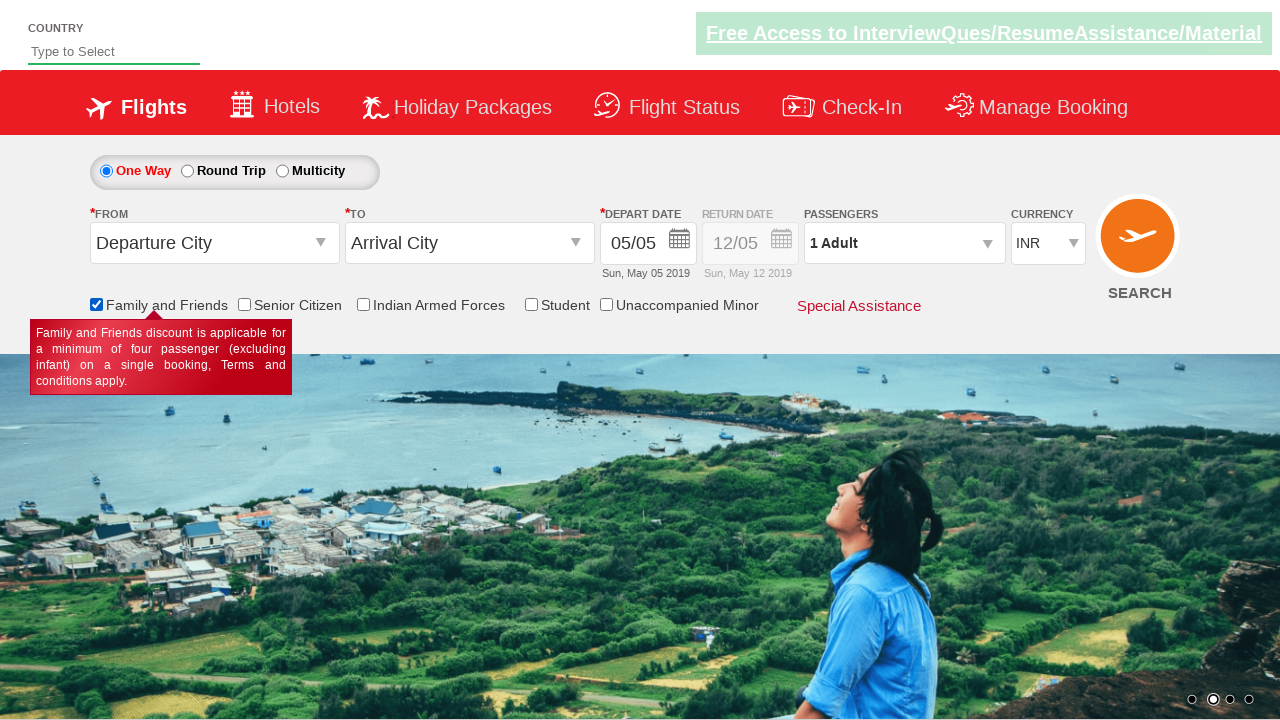

Verified checkbox is now selected
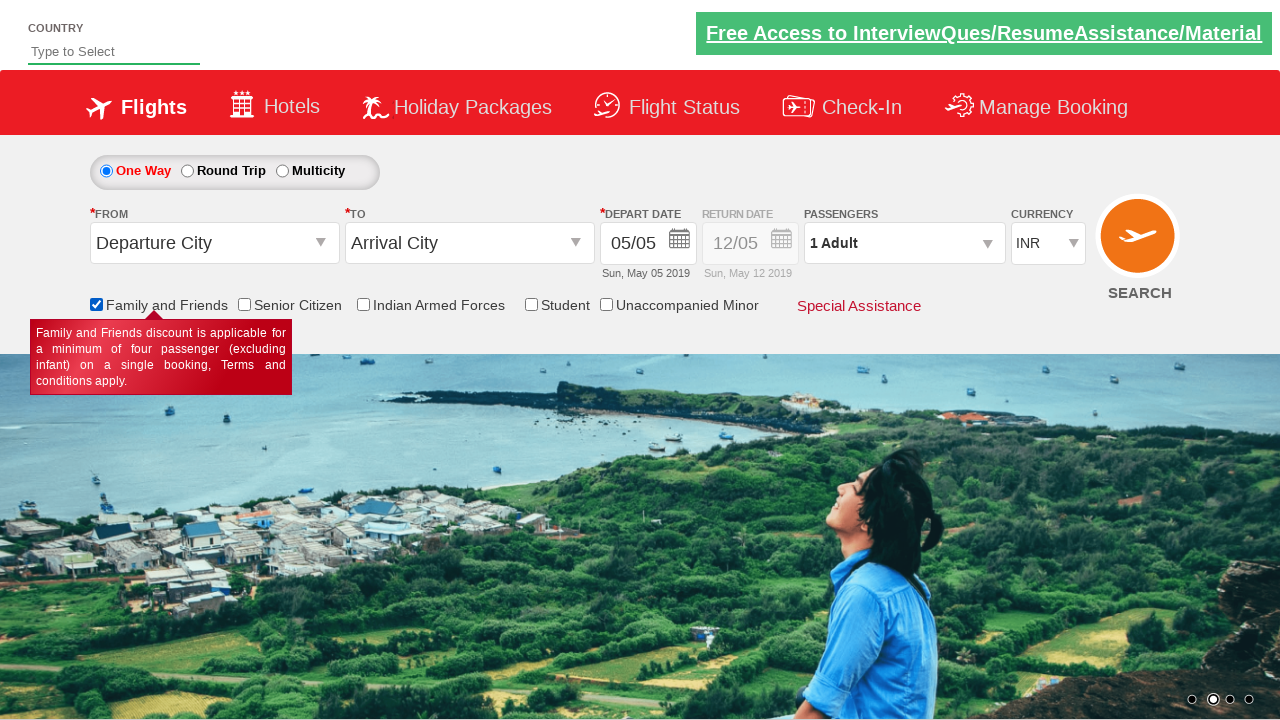

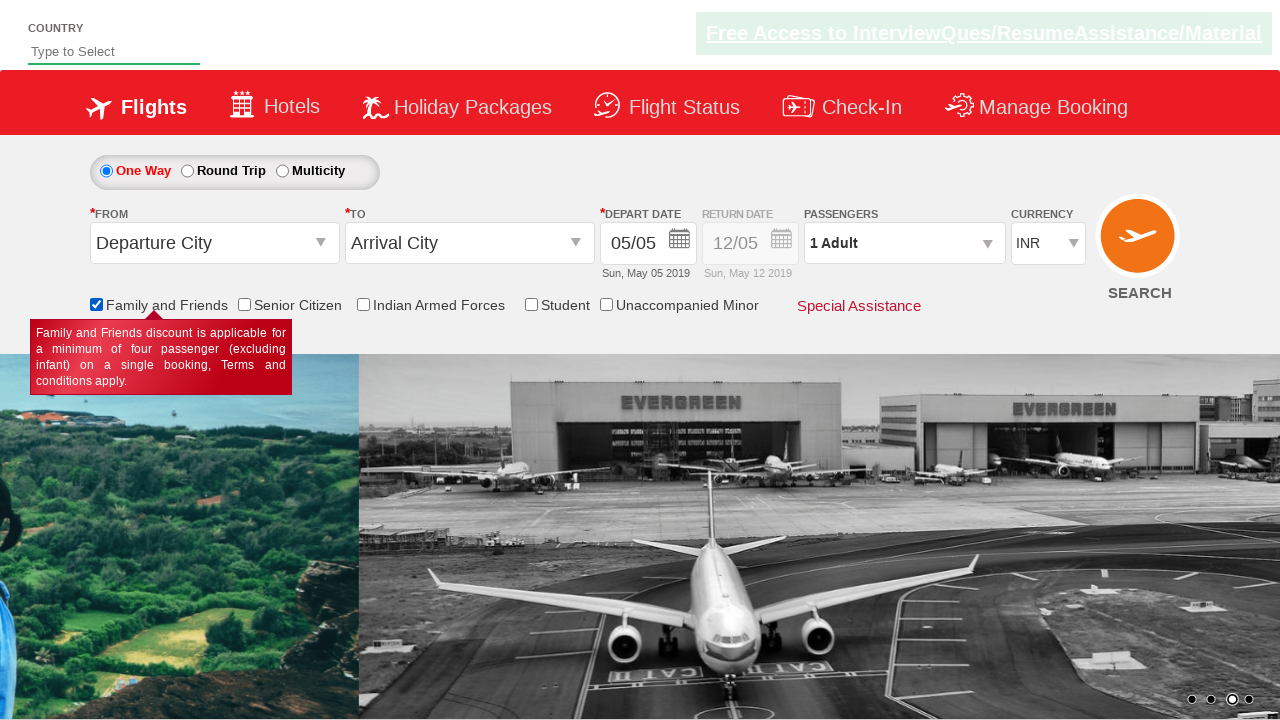